Tests nested frames navigation by clicking on the Nested Frames link, switching to nested iframes, and verifying content is accessible within the frames.

Starting URL: https://the-internet.herokuapp.com/

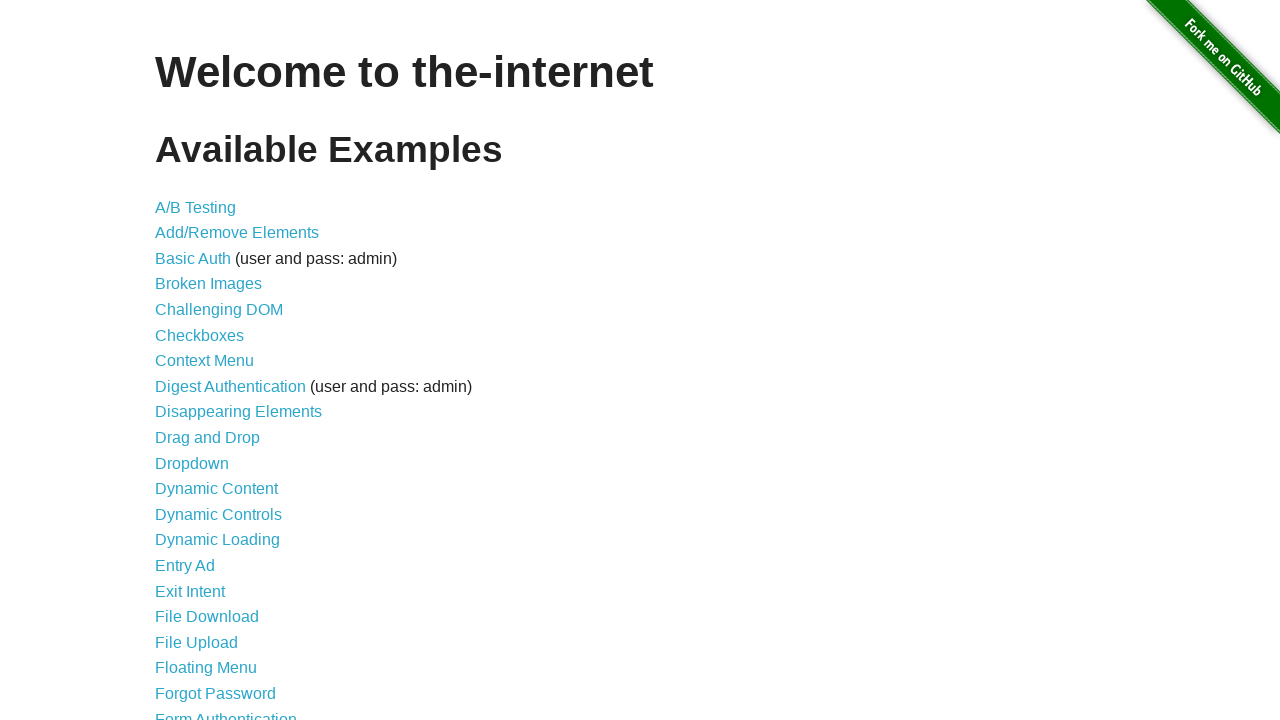

Clicked on the Nested Frames link (34th item in the list) at (210, 395) on xpath=/html/body/div[2]/div/ul/li[34]/a
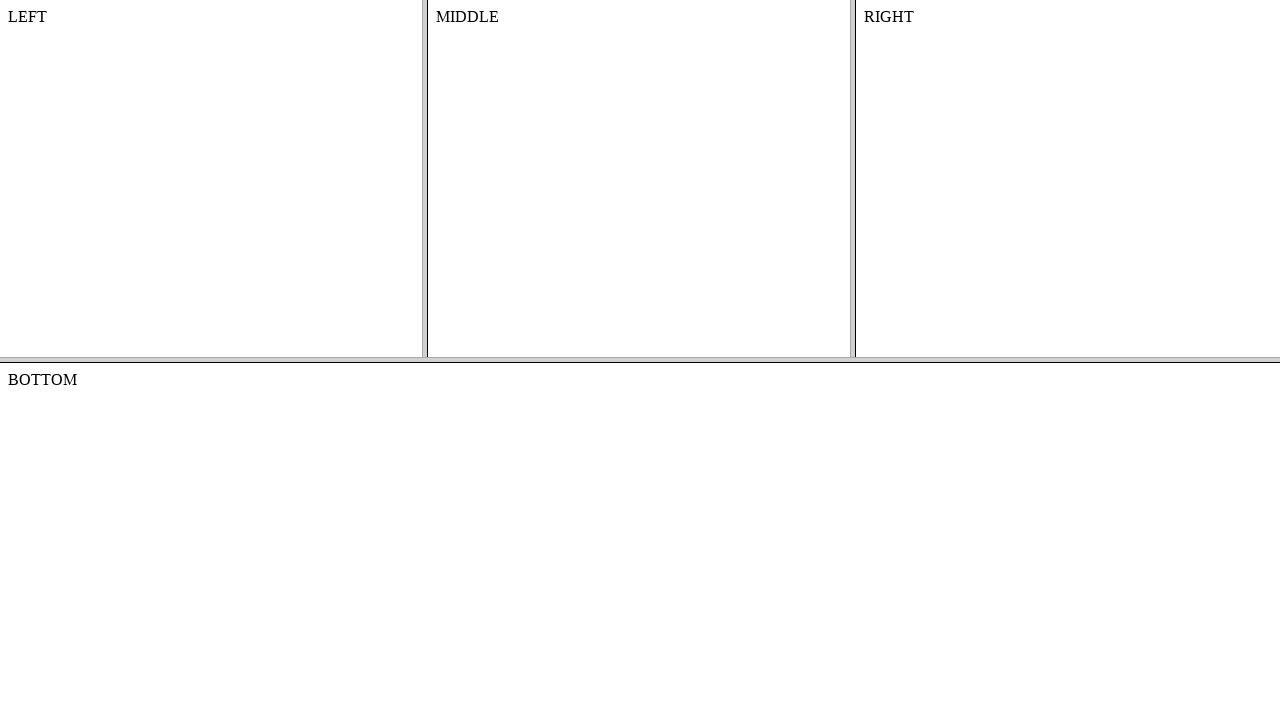

Page loaded with domcontentloaded state
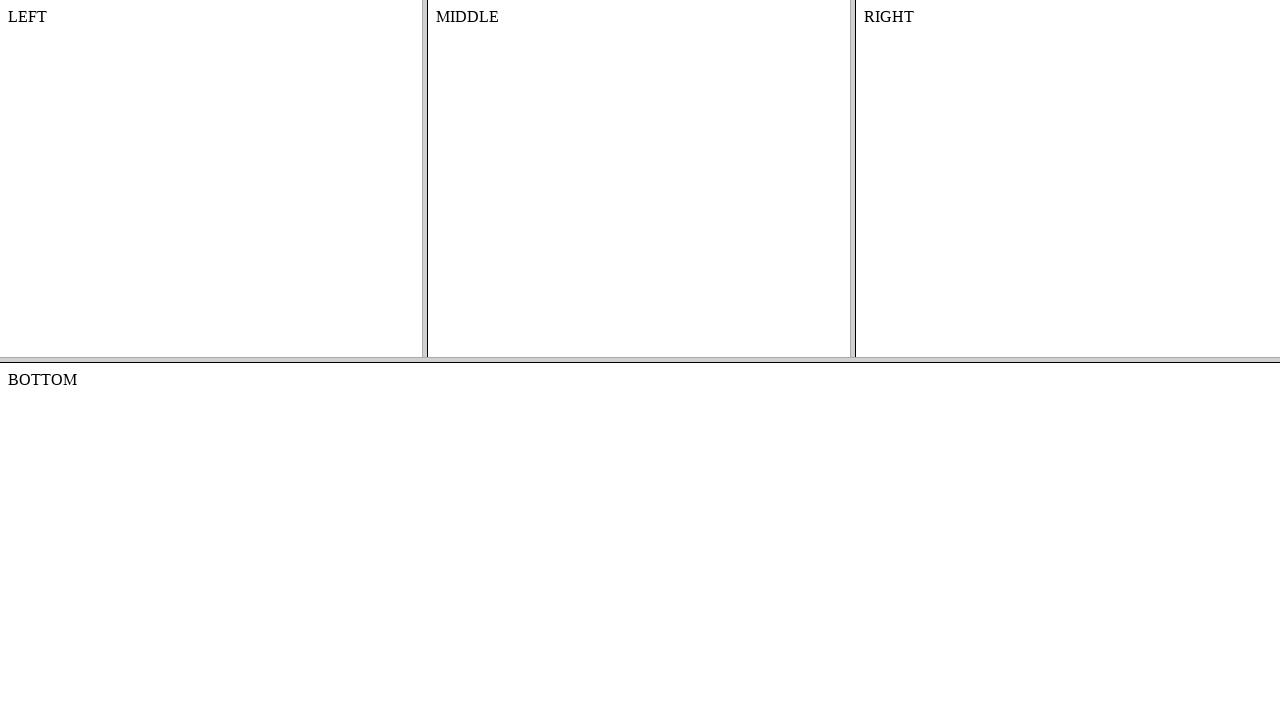

Located the top-level frame
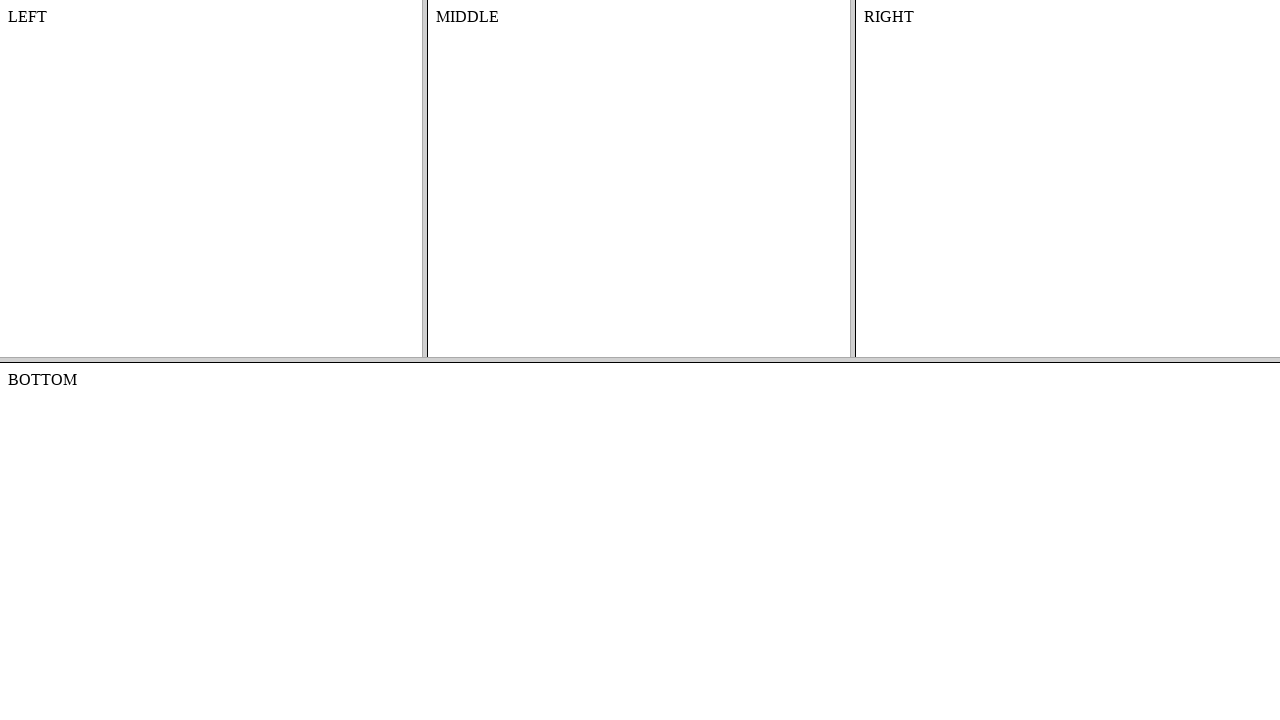

Located the nested frame within the top-level frame
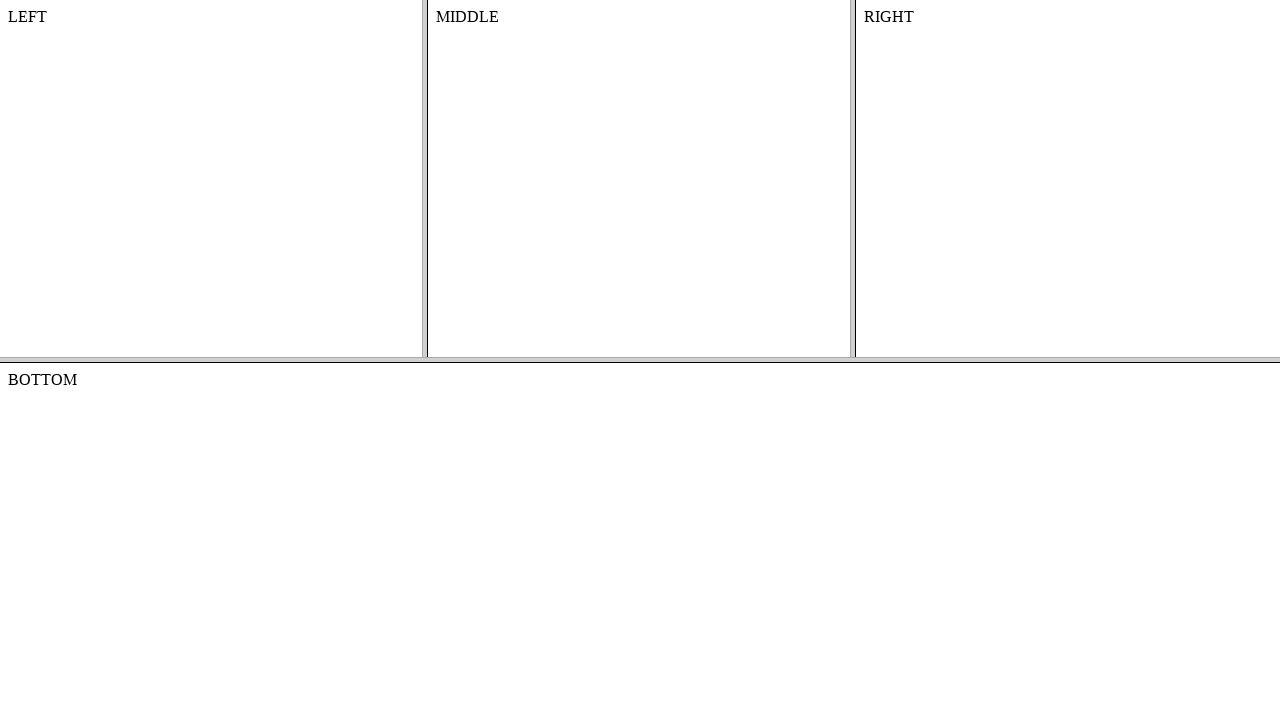

Verified that content is accessible within the nested frame
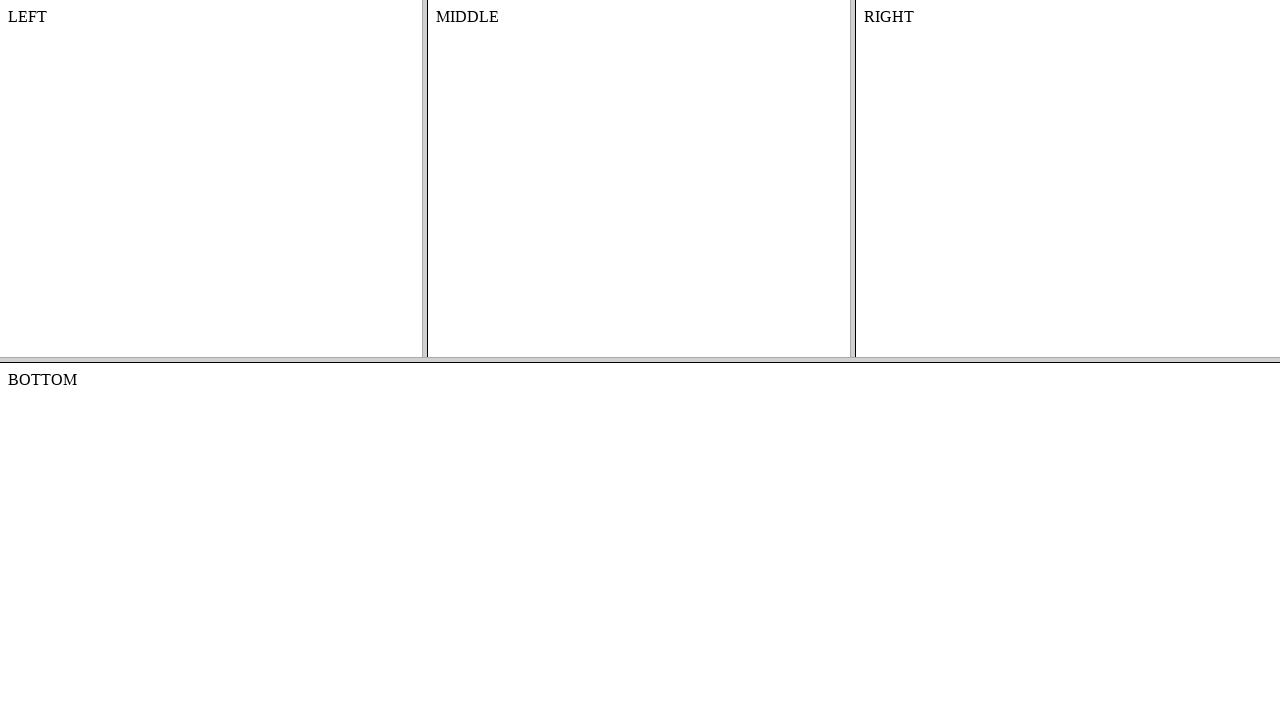

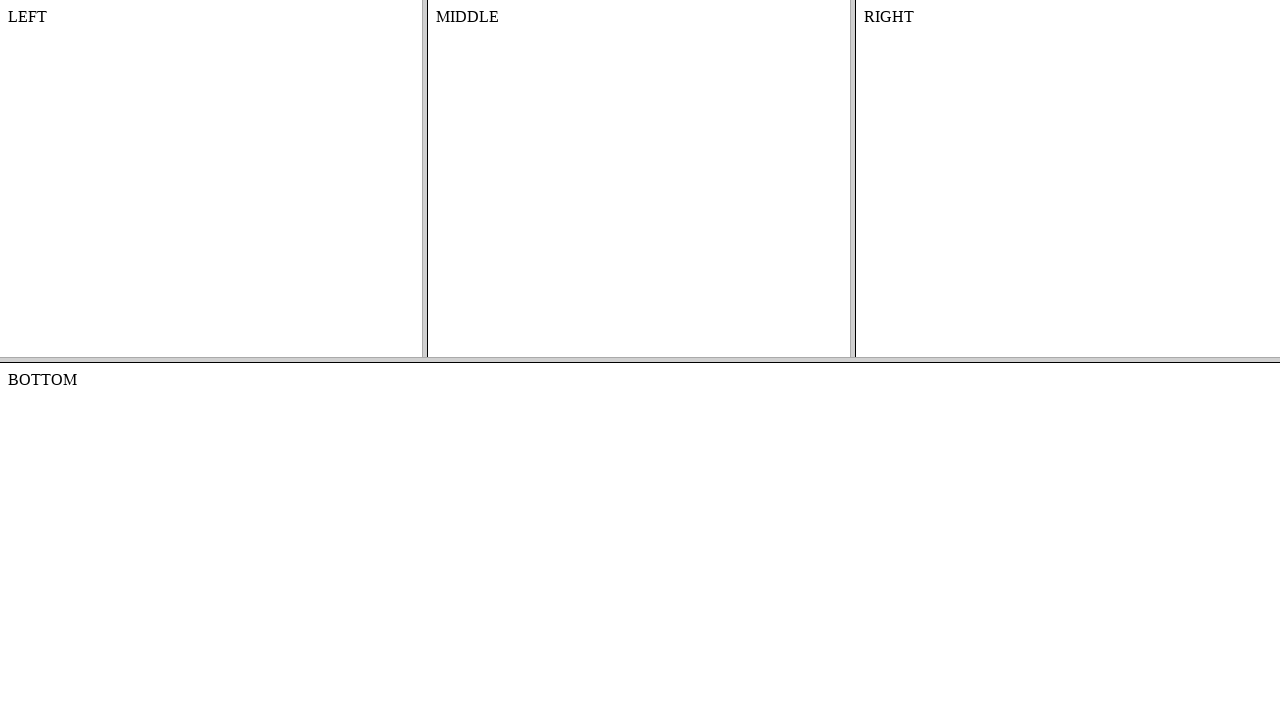